Clicks the Home link and verifies a new tab opens with the demoqa.com homepage URL

Starting URL: https://demoqa.com/links

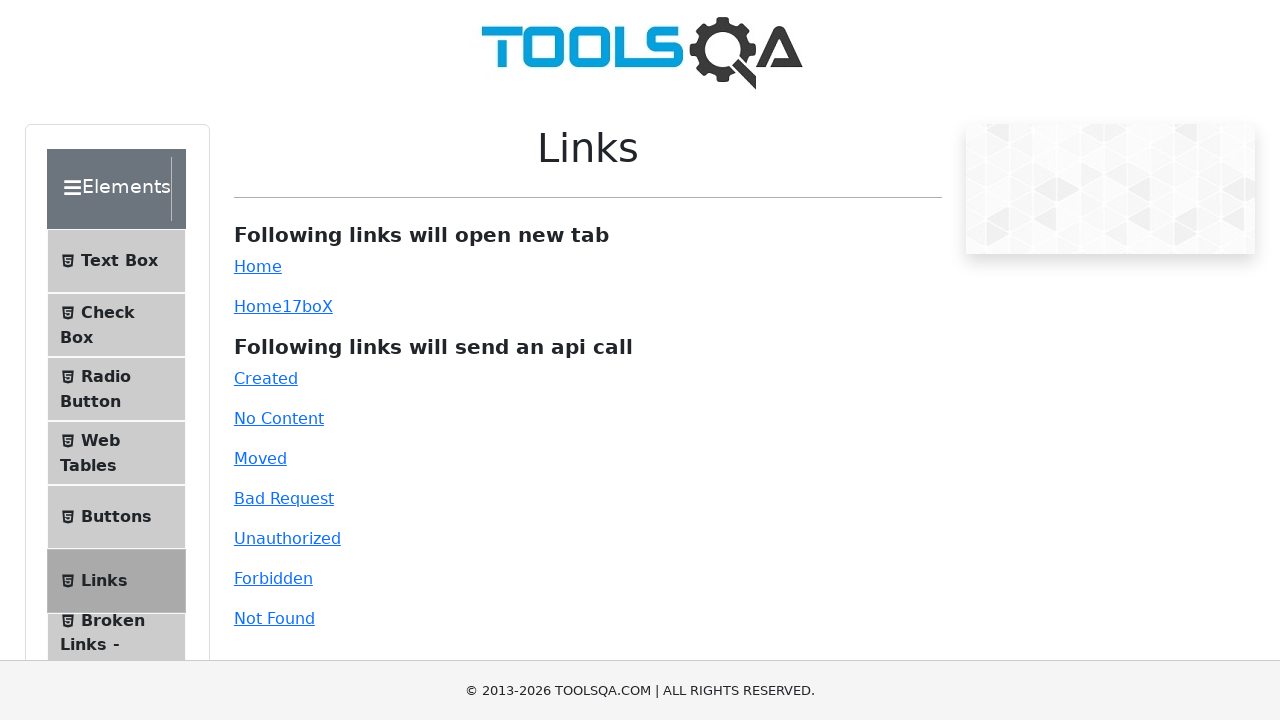

Clicked Home link and new tab opened at (258, 266) on #simpleLink
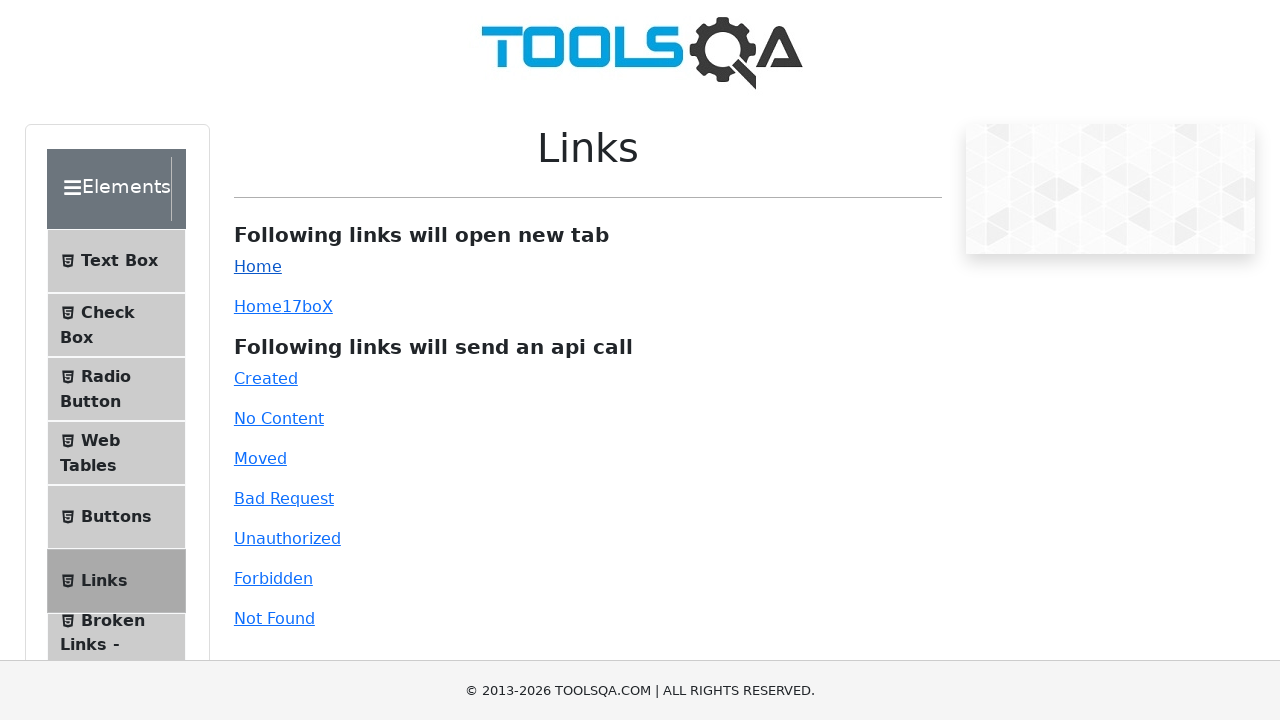

Retrieved new page object from context
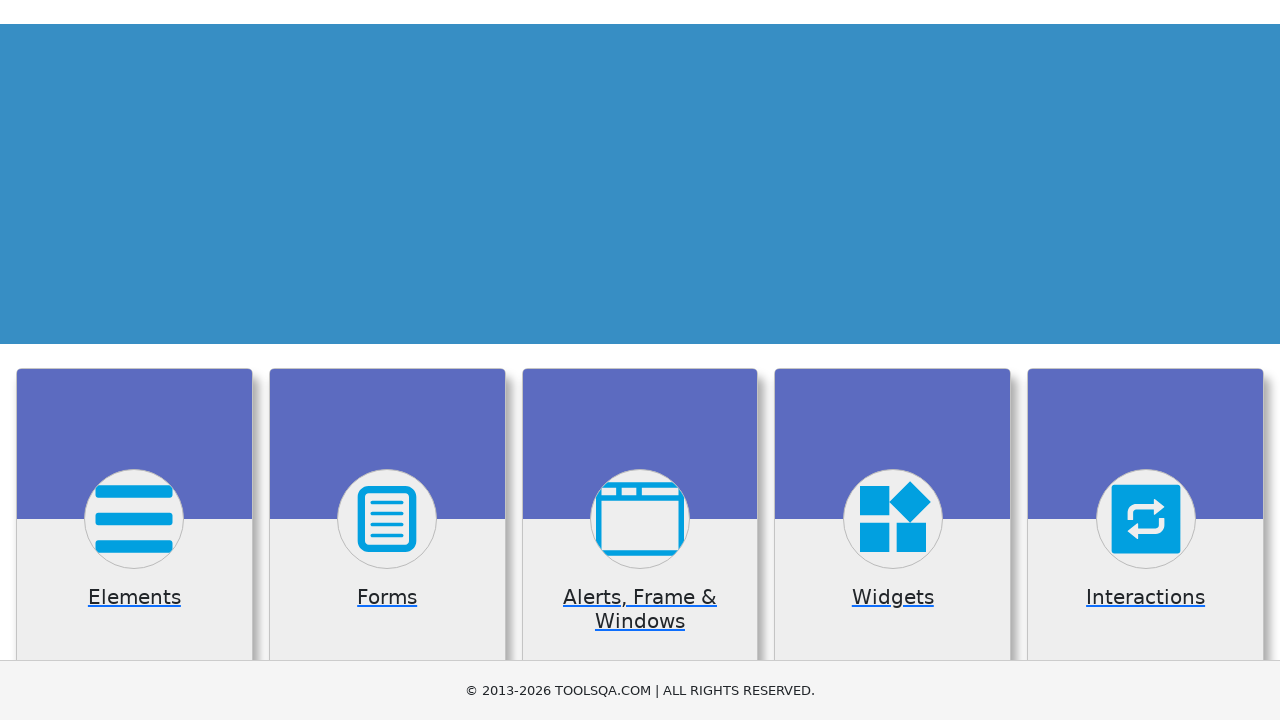

New tab loaded completely
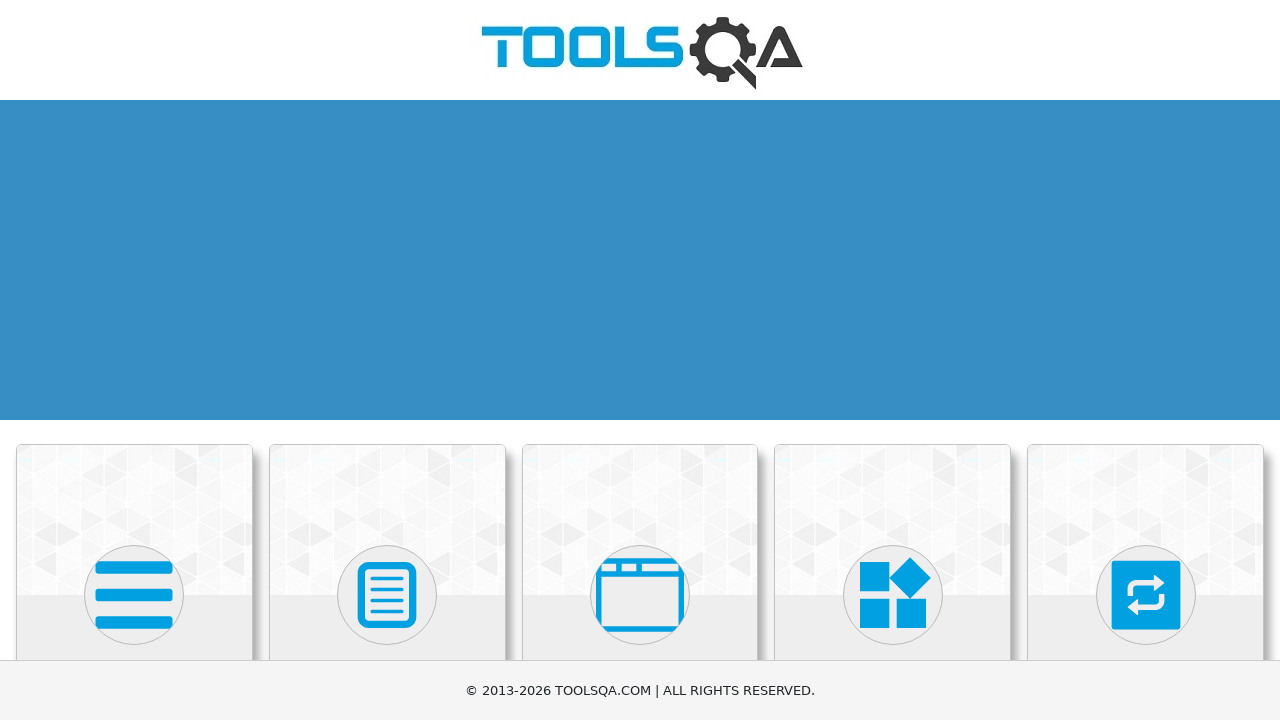

Verified new tab opened with correct URL https://demoqa.com/
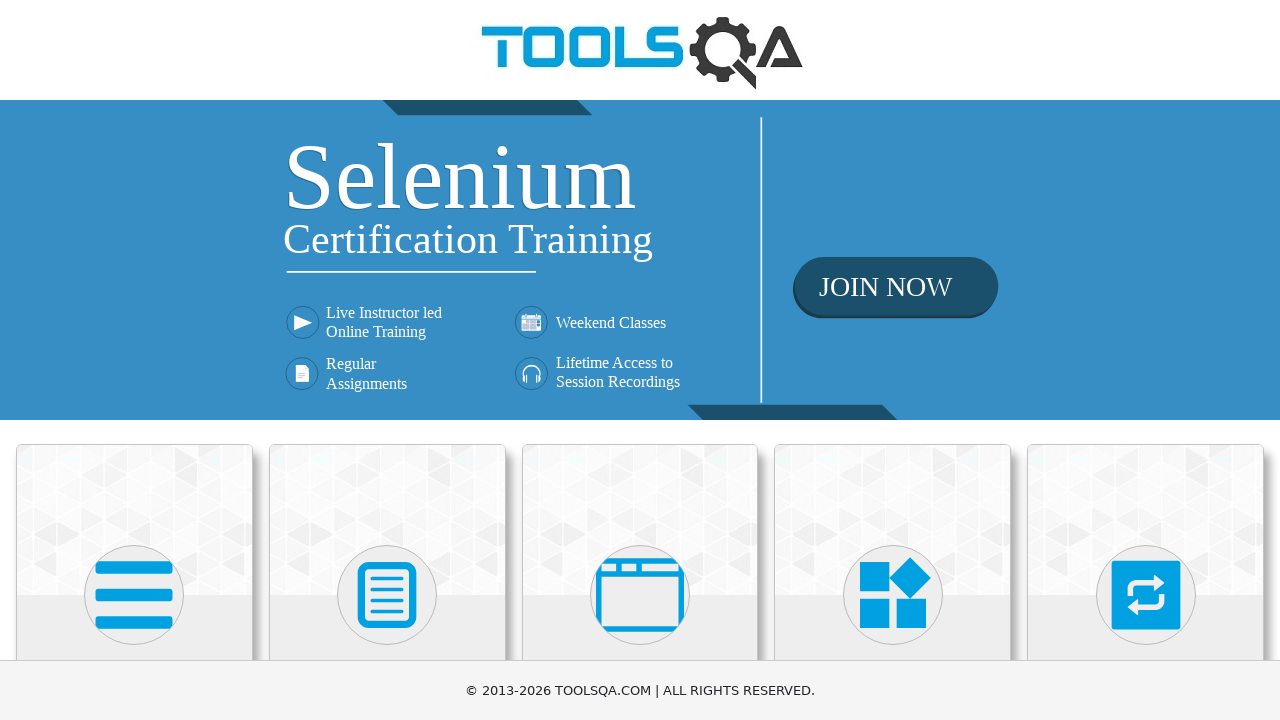

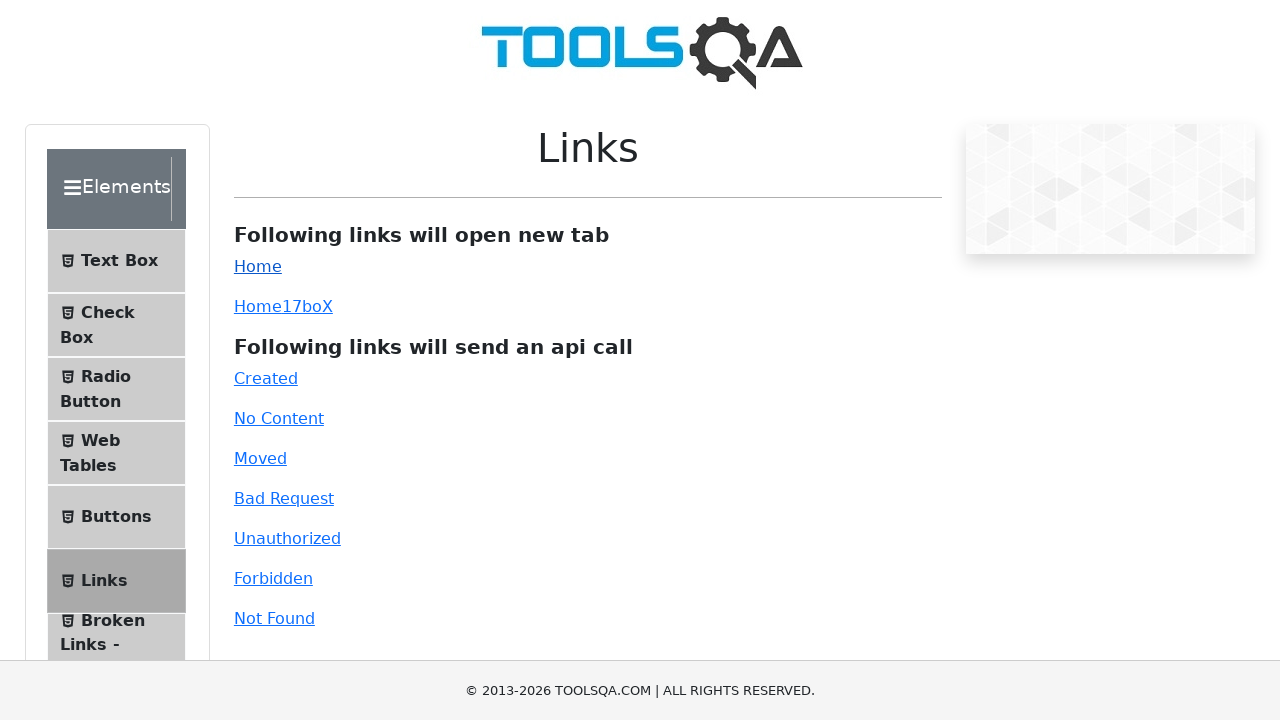